Scrolls down the page and verifies that the scroll-to-top button becomes visible

Starting URL: https://wewill.tech

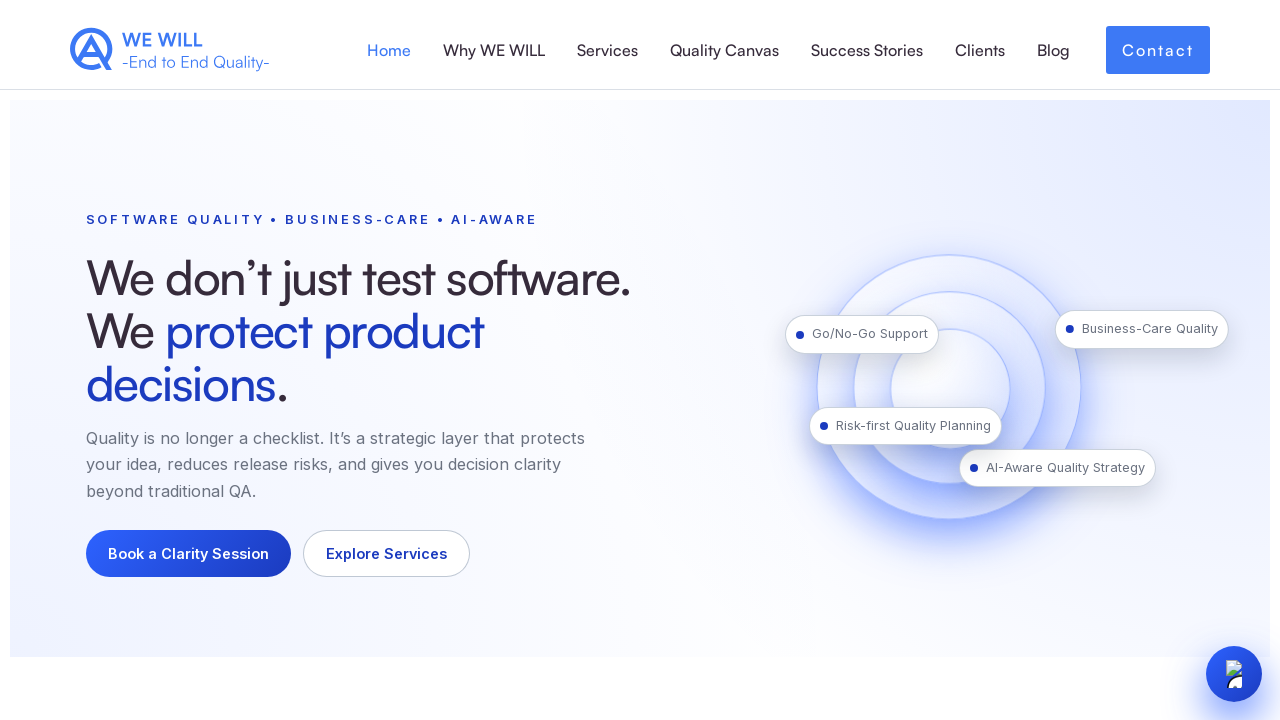

Scrolled down the page by 500 pixels
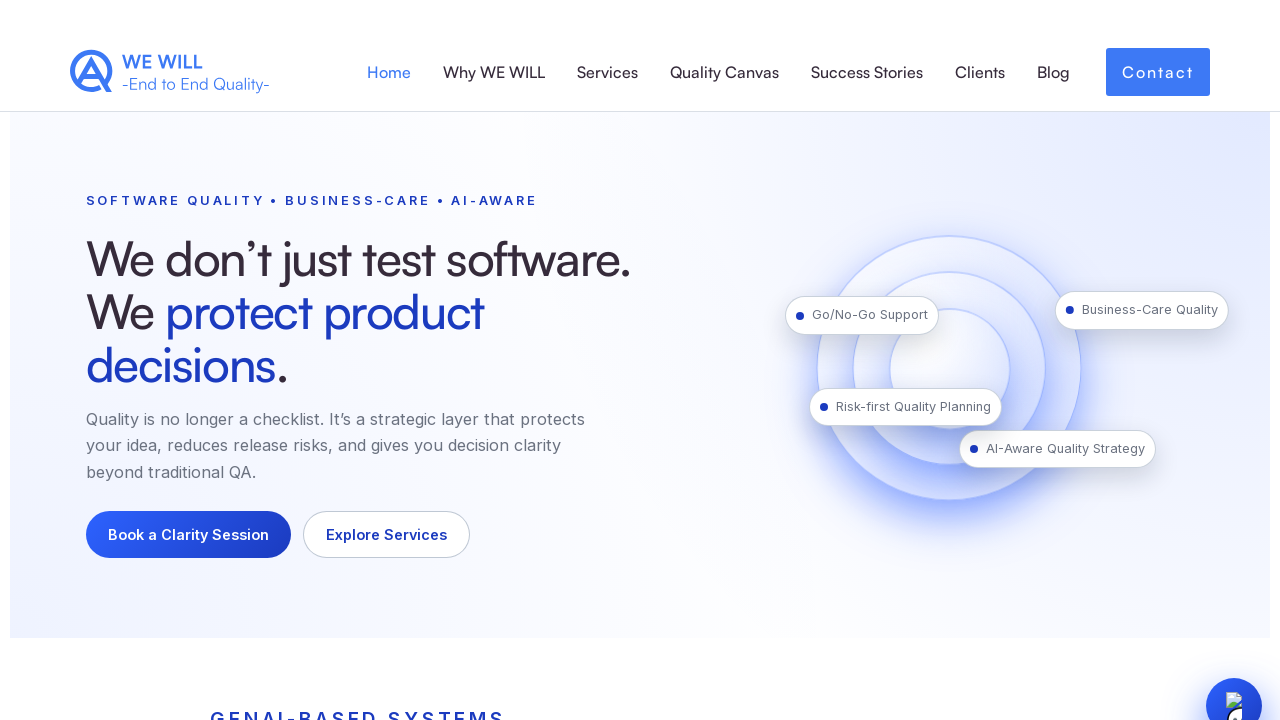

Located the scroll-to-top button element
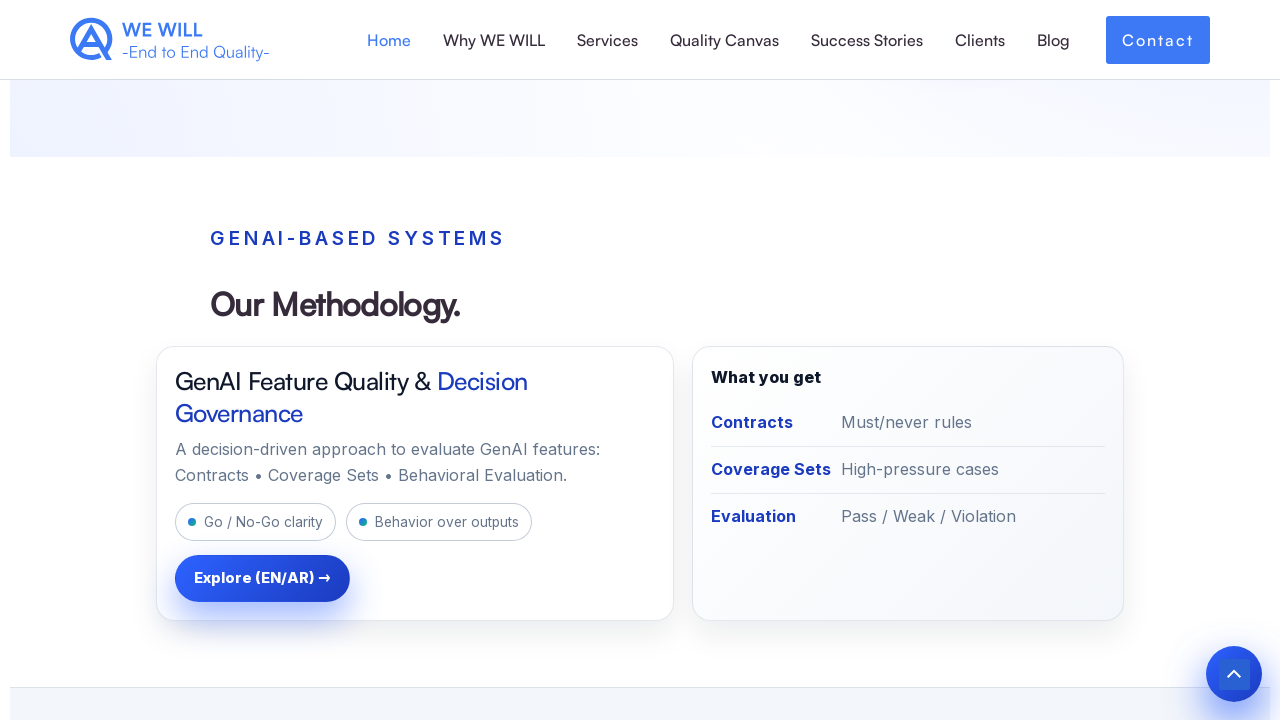

Waited for scroll-to-top button to become visible
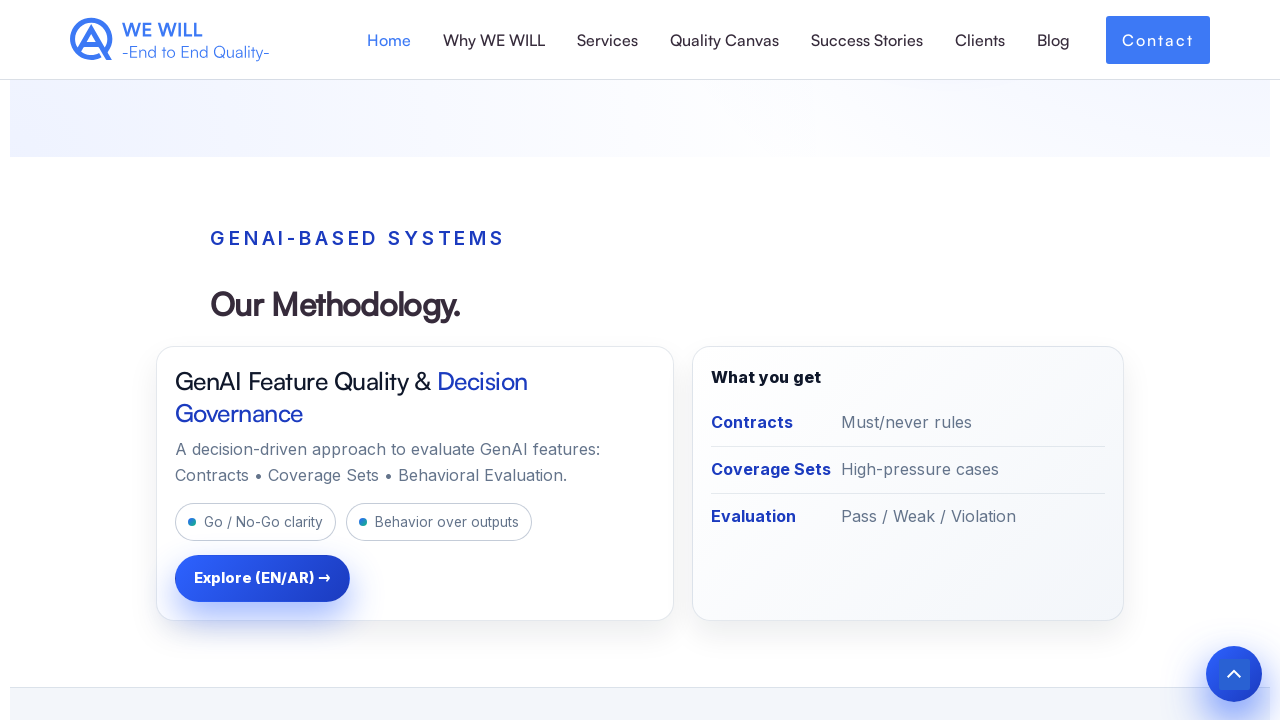

Verified that scroll-to-top button is visible
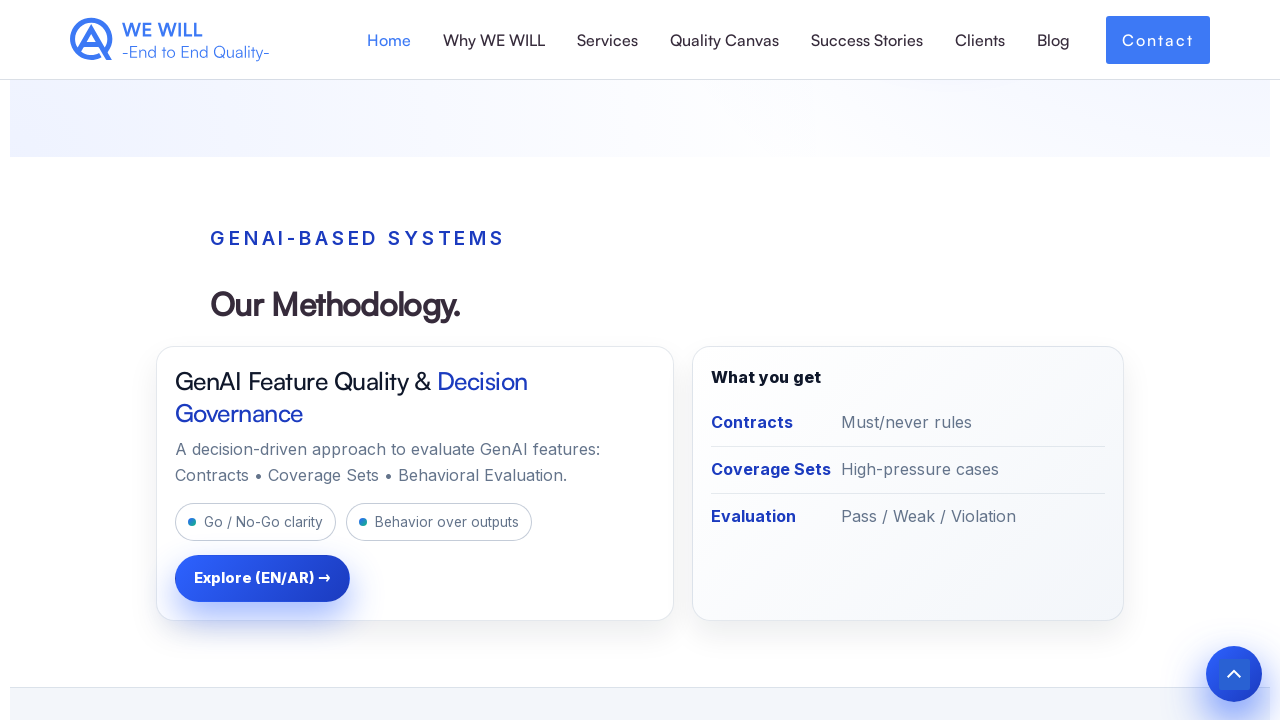

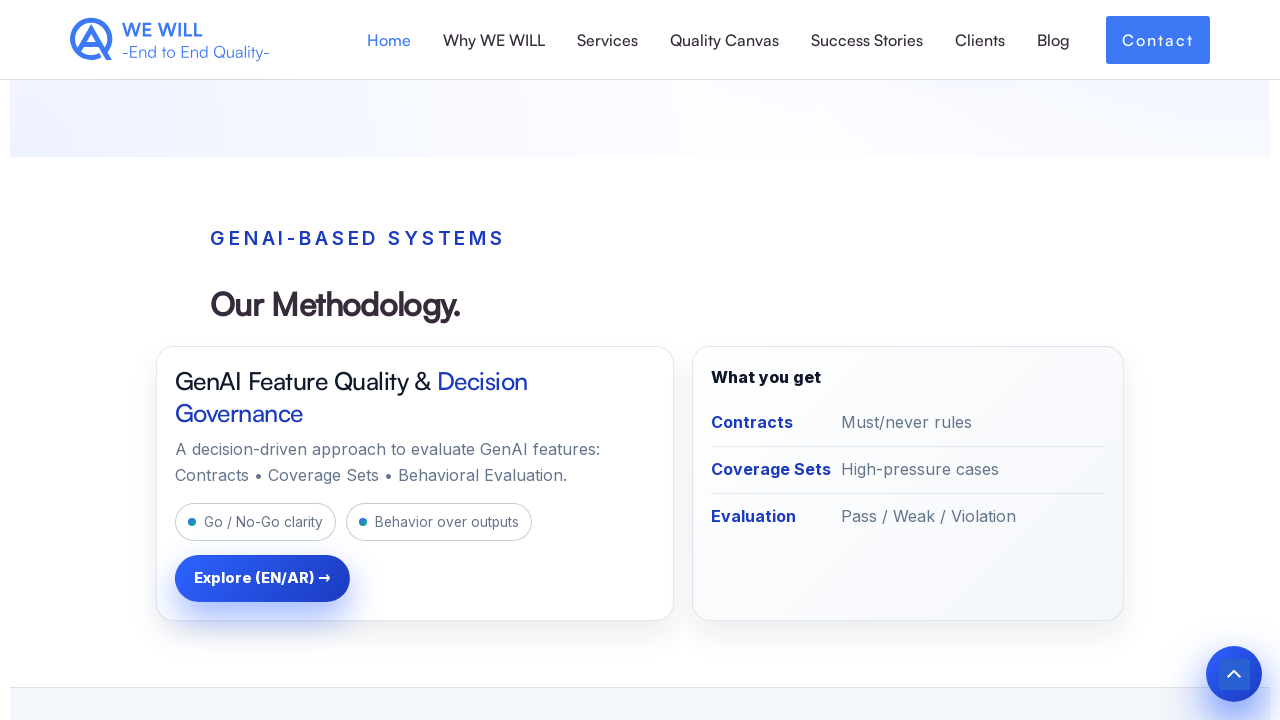